Tests responsive design of the Selenium website by verifying navbar visibility at different screen resolutions (desktop and tablet)

Starting URL: https://www.selenium.dev/

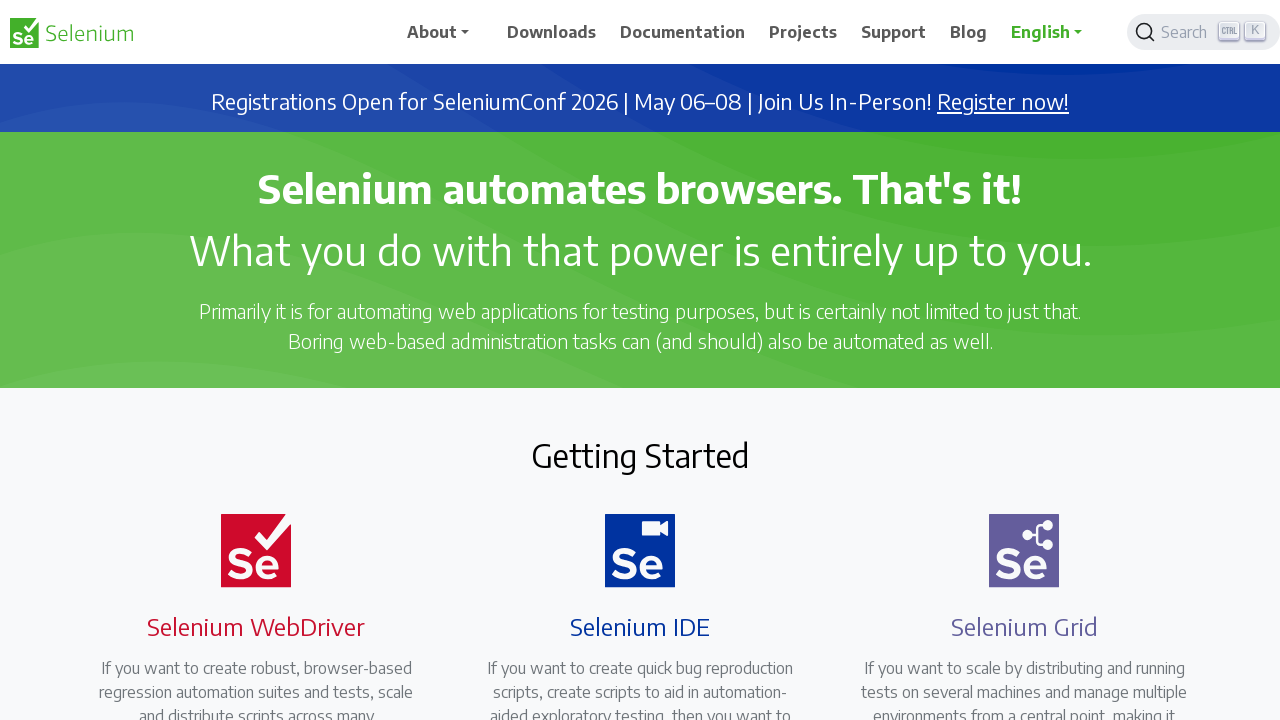

Set viewport to 1920x1080 resolution
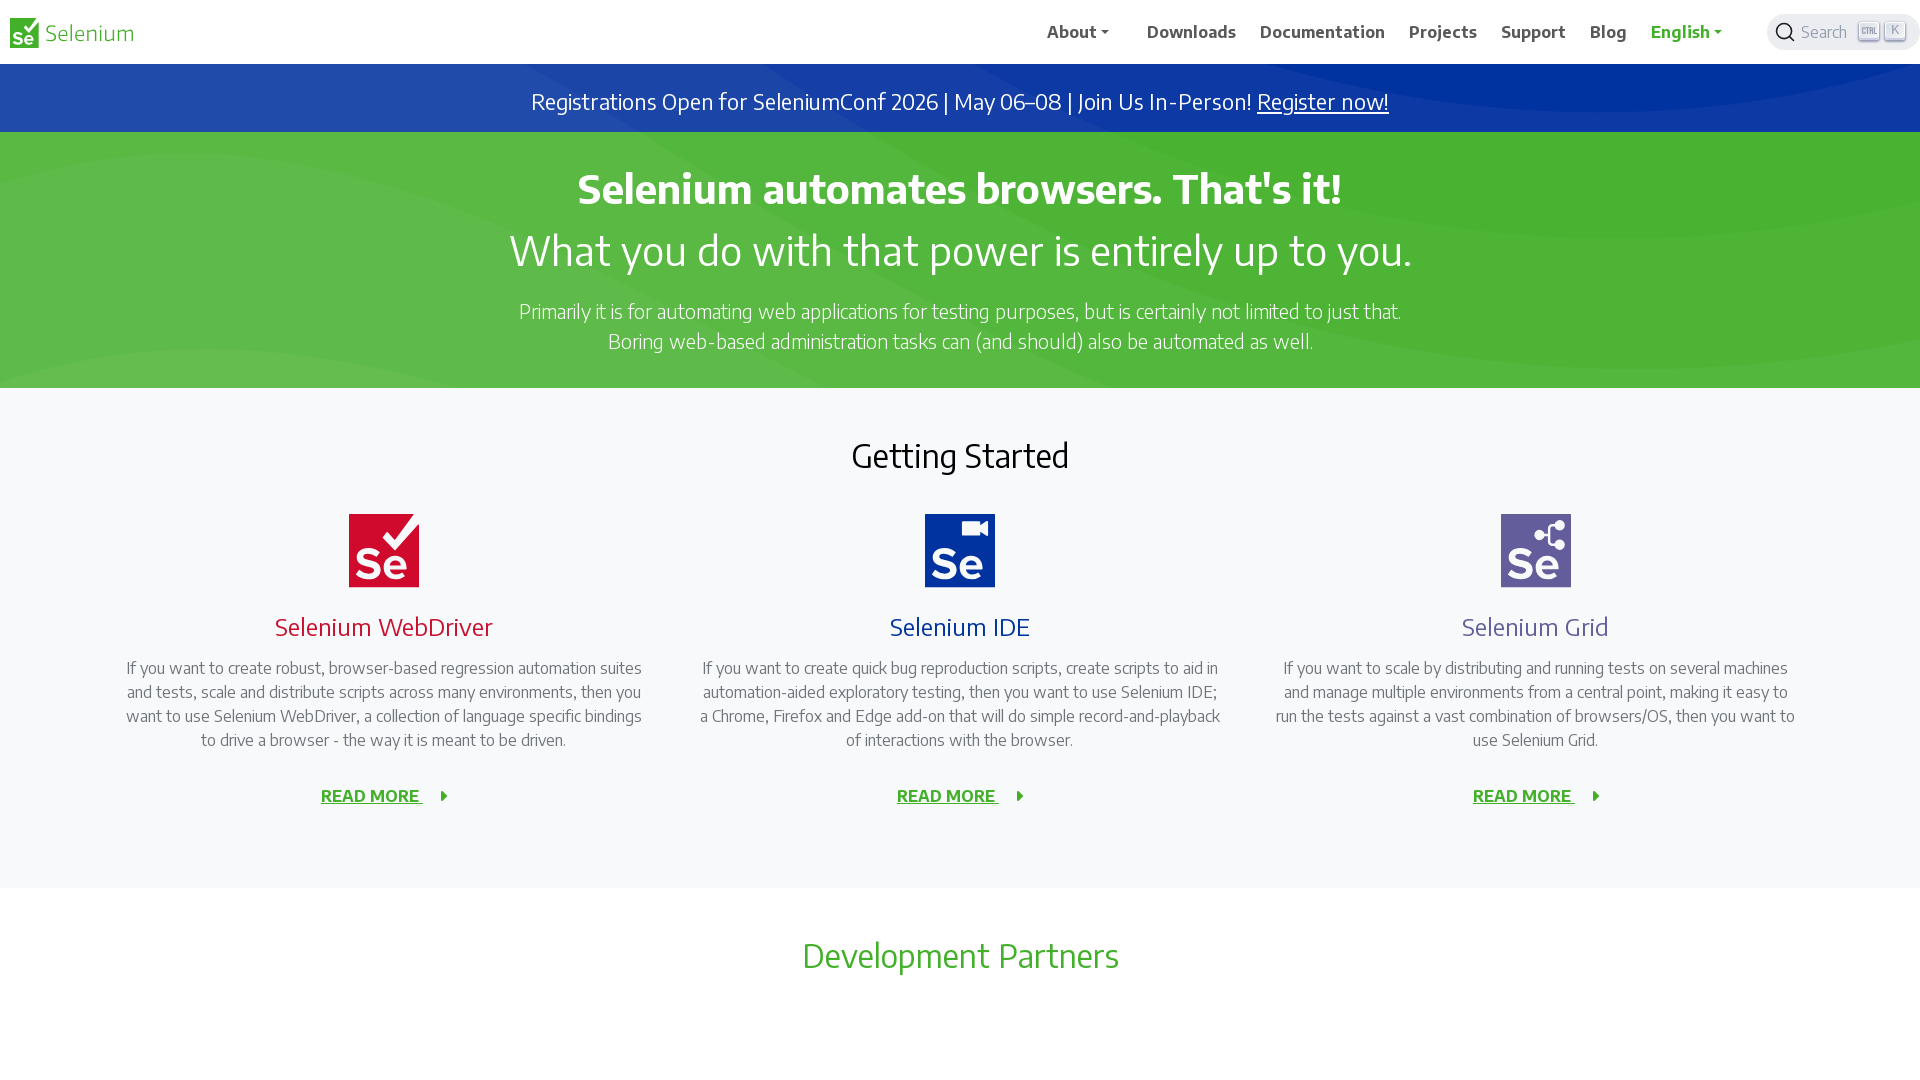

Verified navbar is visible at 1920x1080 resolution
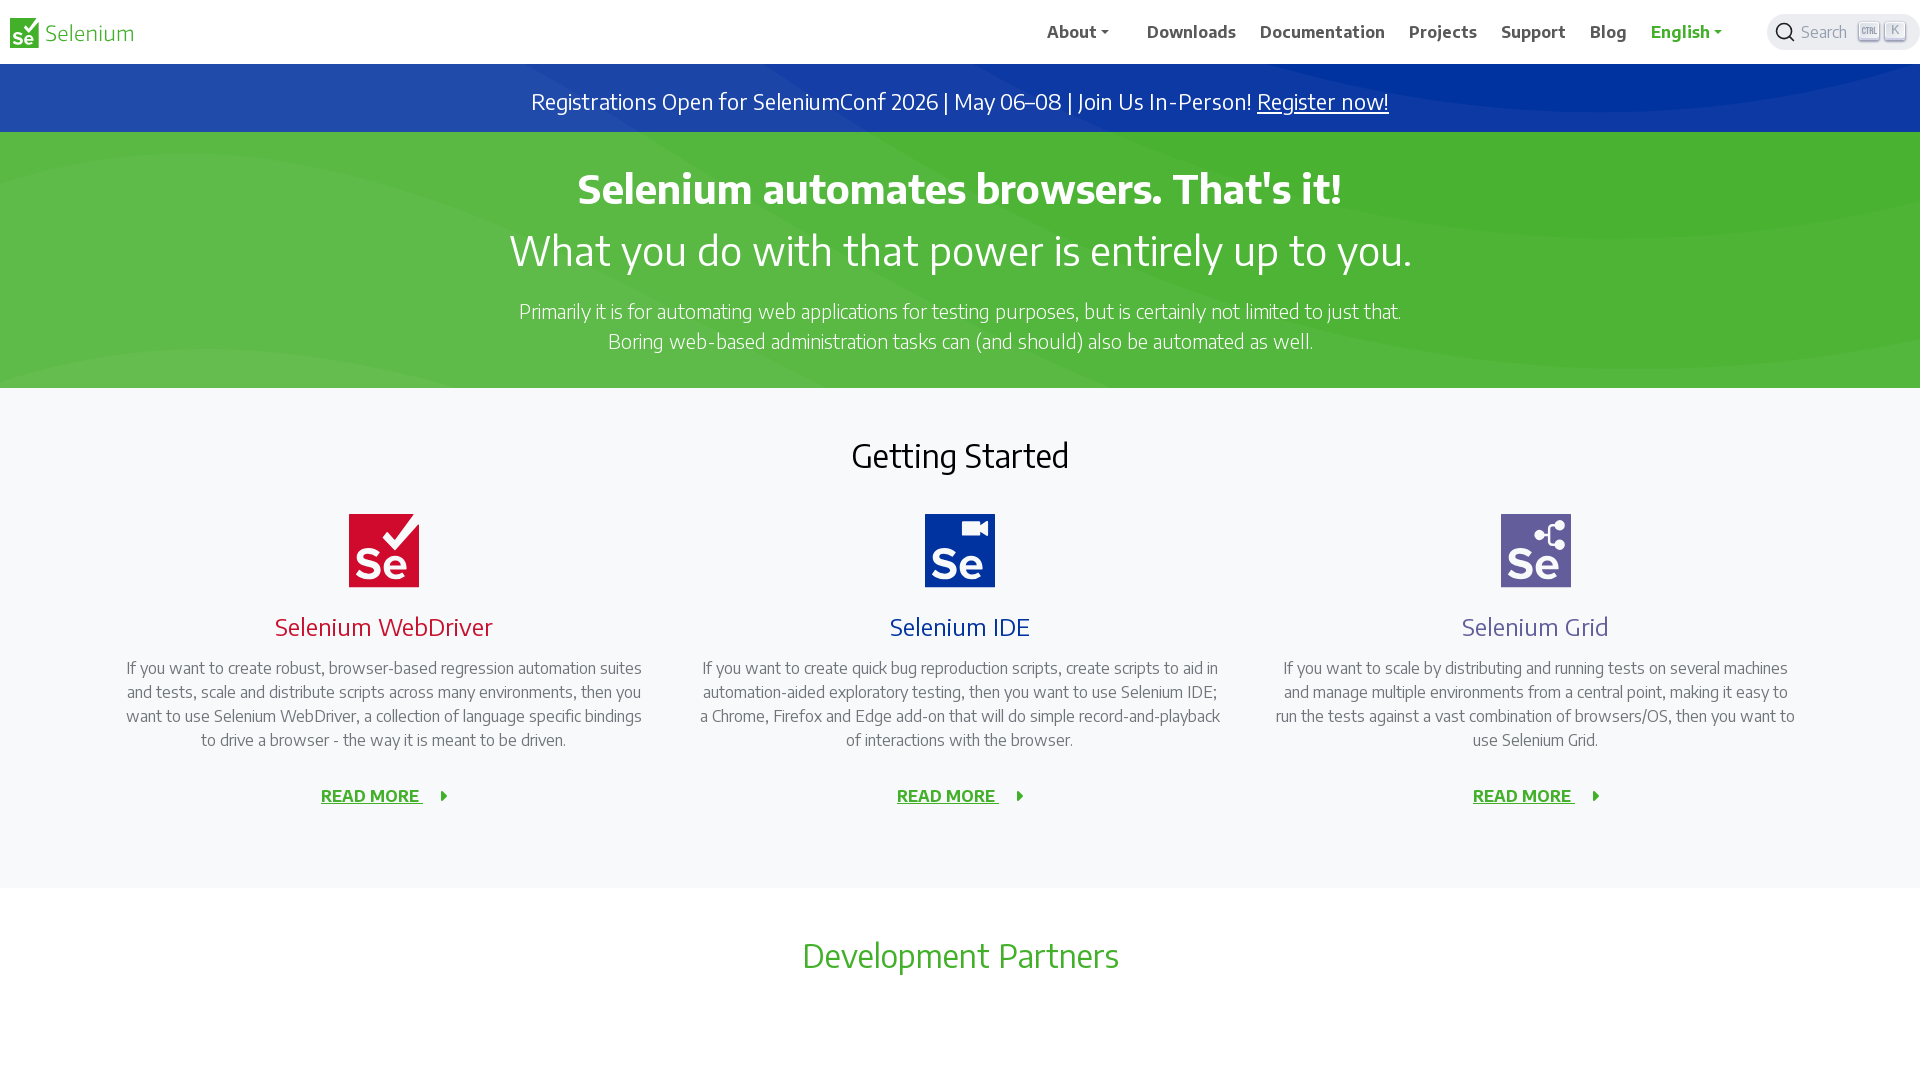

Waited 500ms for rendering to complete at 1920x1080 resolution
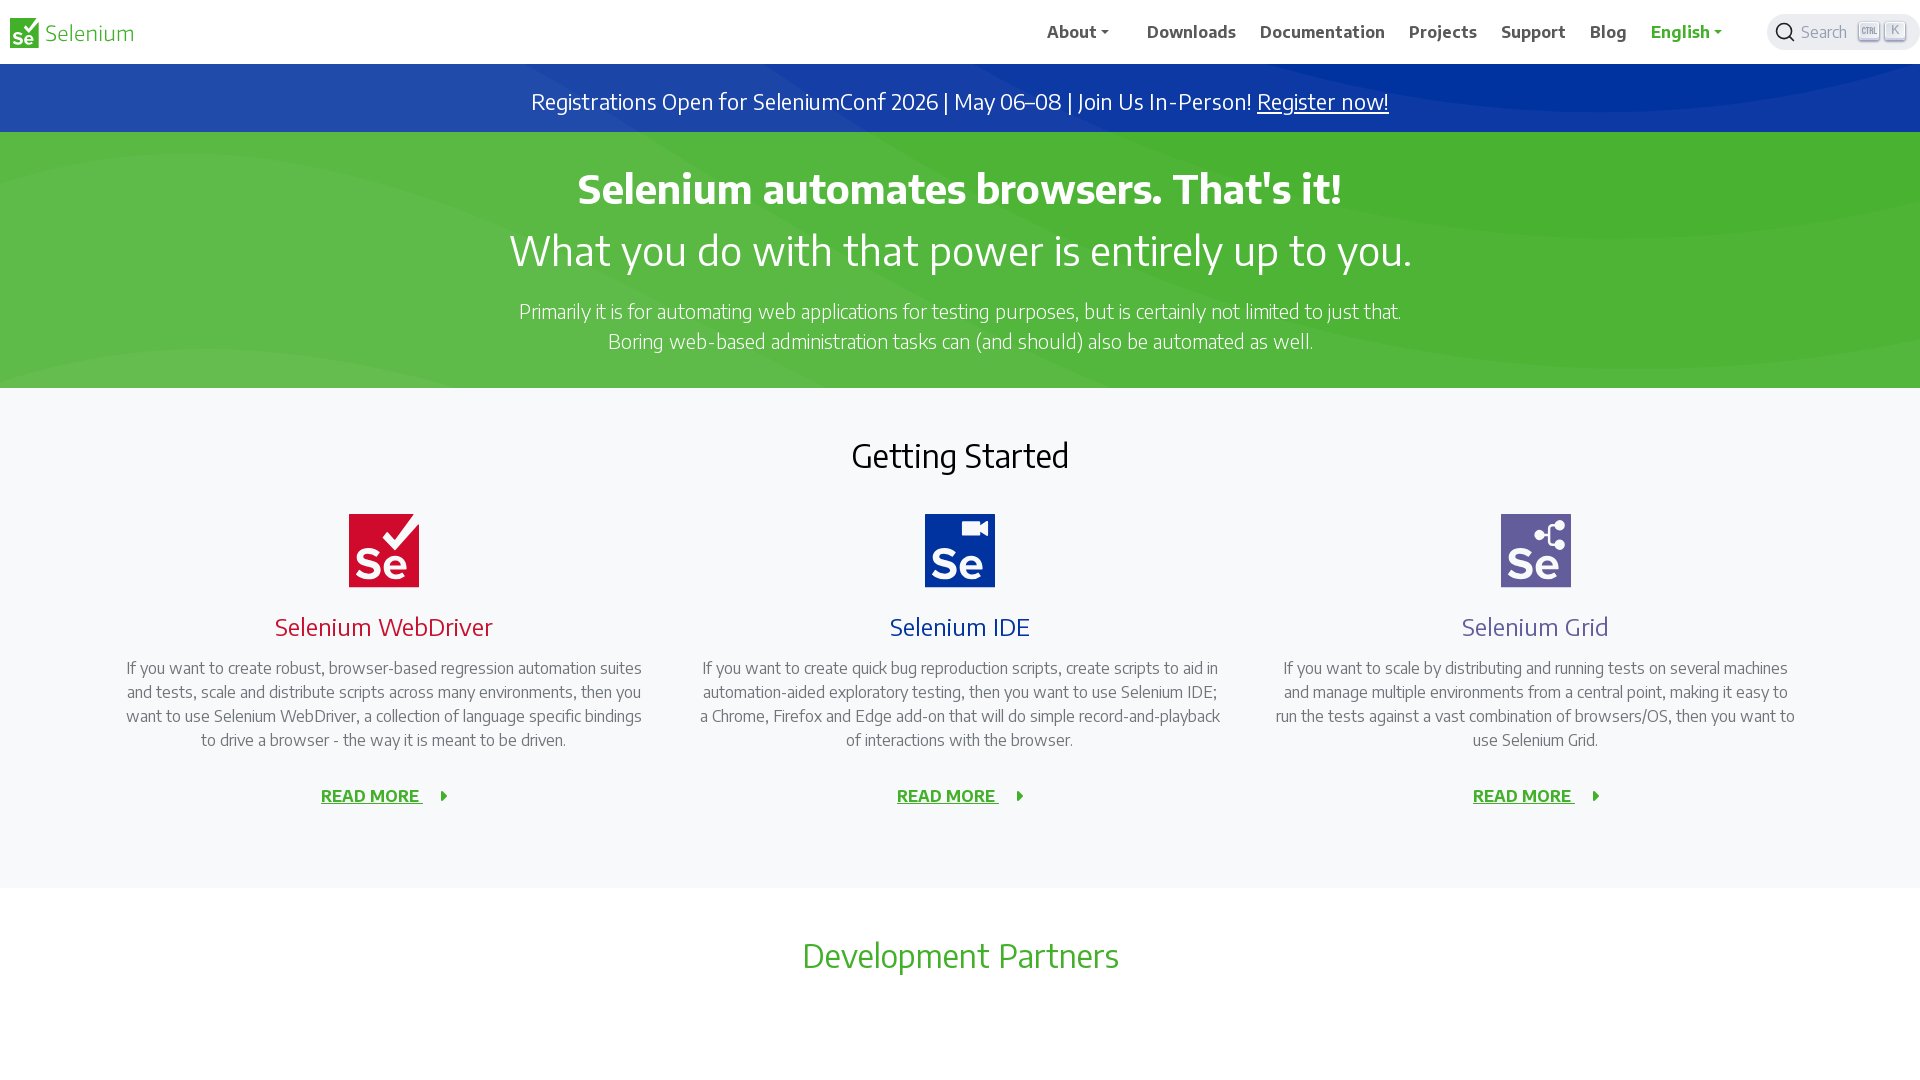

Set viewport to 768x1024 resolution
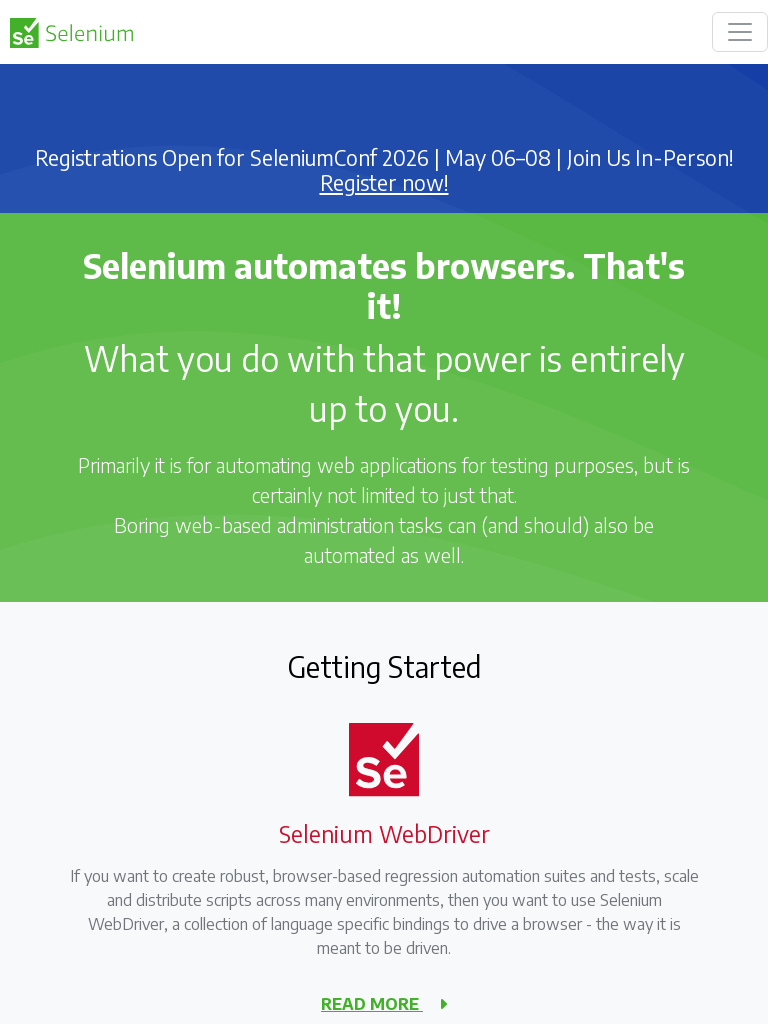

Verified navbar is visible at 768x1024 resolution
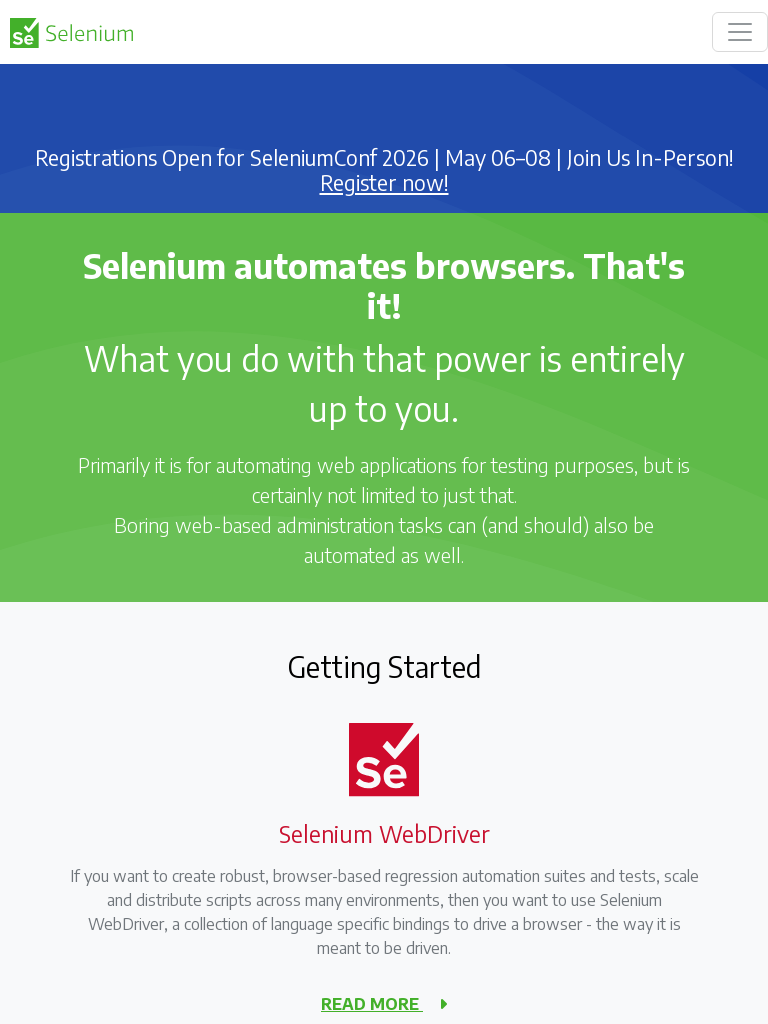

Waited 500ms for rendering to complete at 768x1024 resolution
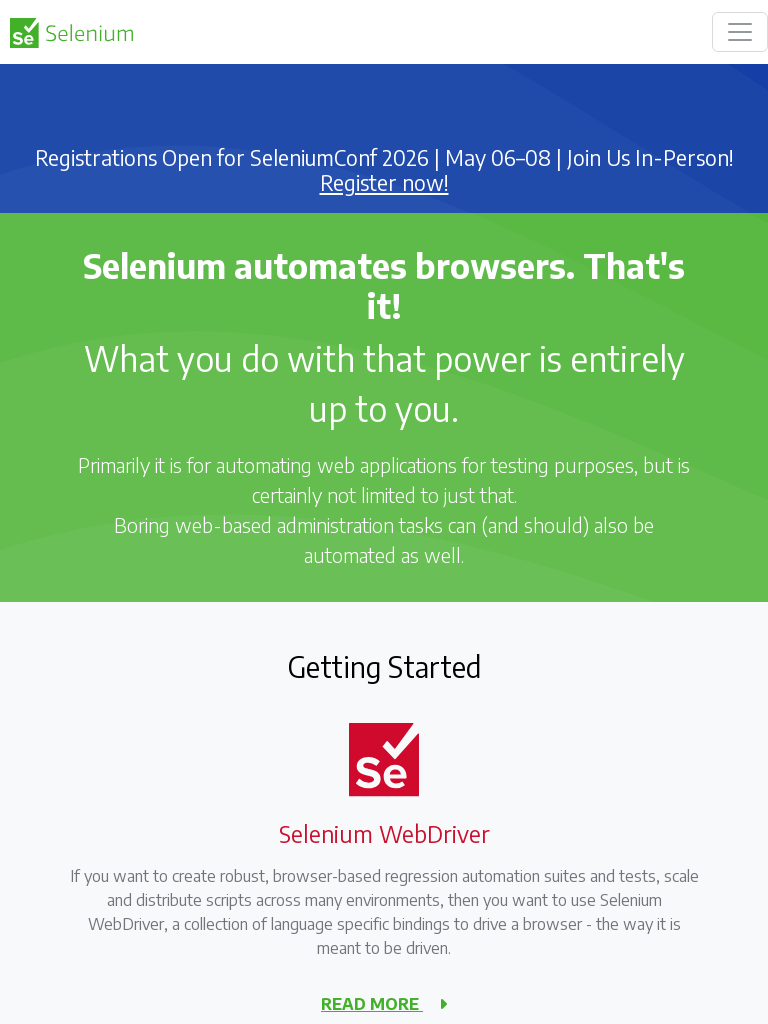

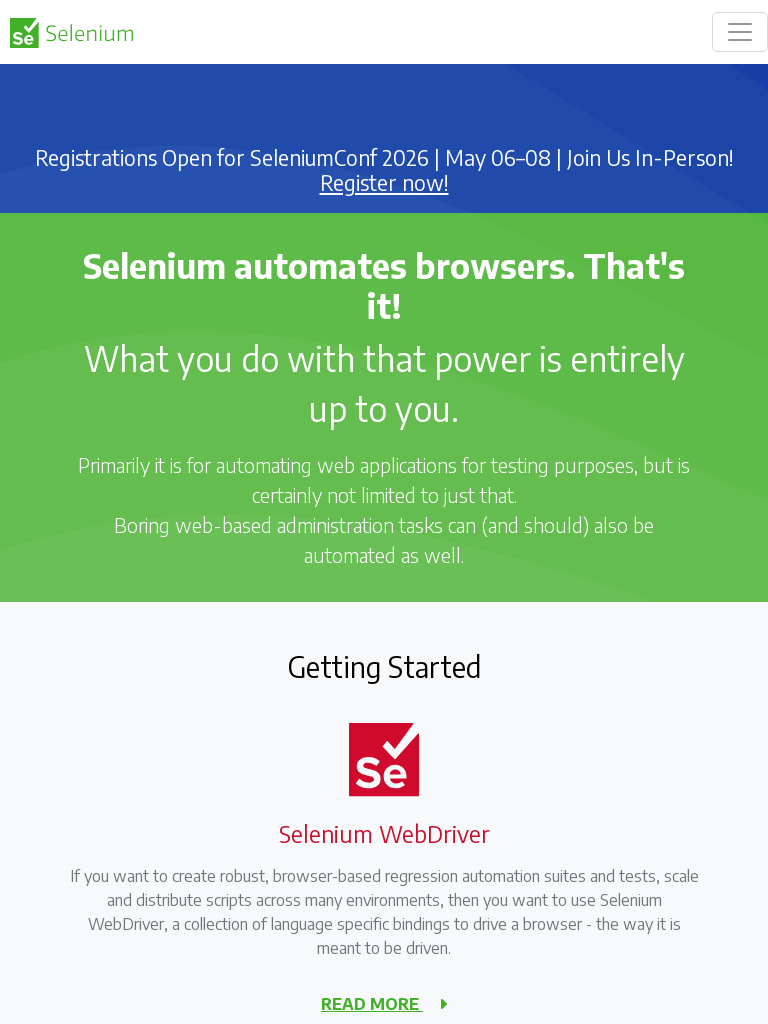